Tests basic browser navigation functionality on Flipkart by navigating to a sports shoes category page, then performing back/forward navigation and page refresh operations.

Starting URL: https://www.flipkart.com

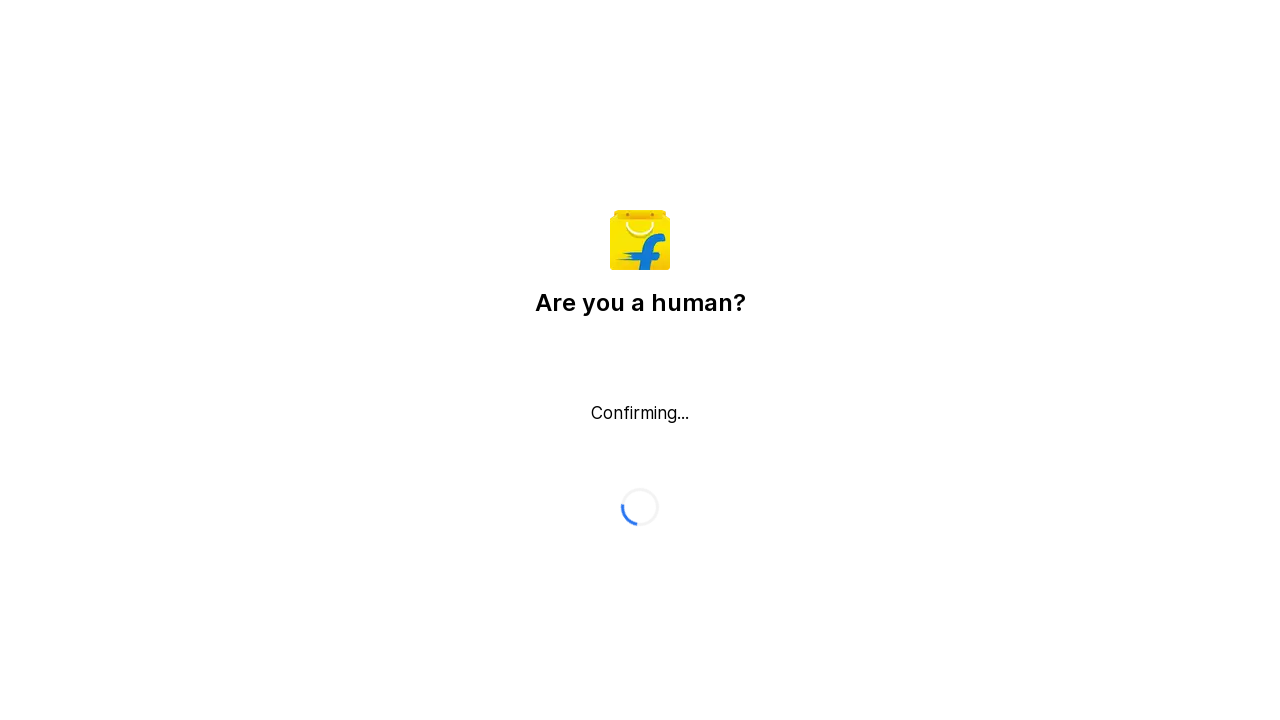

Navigated to Flipkart mens sports shoes category page
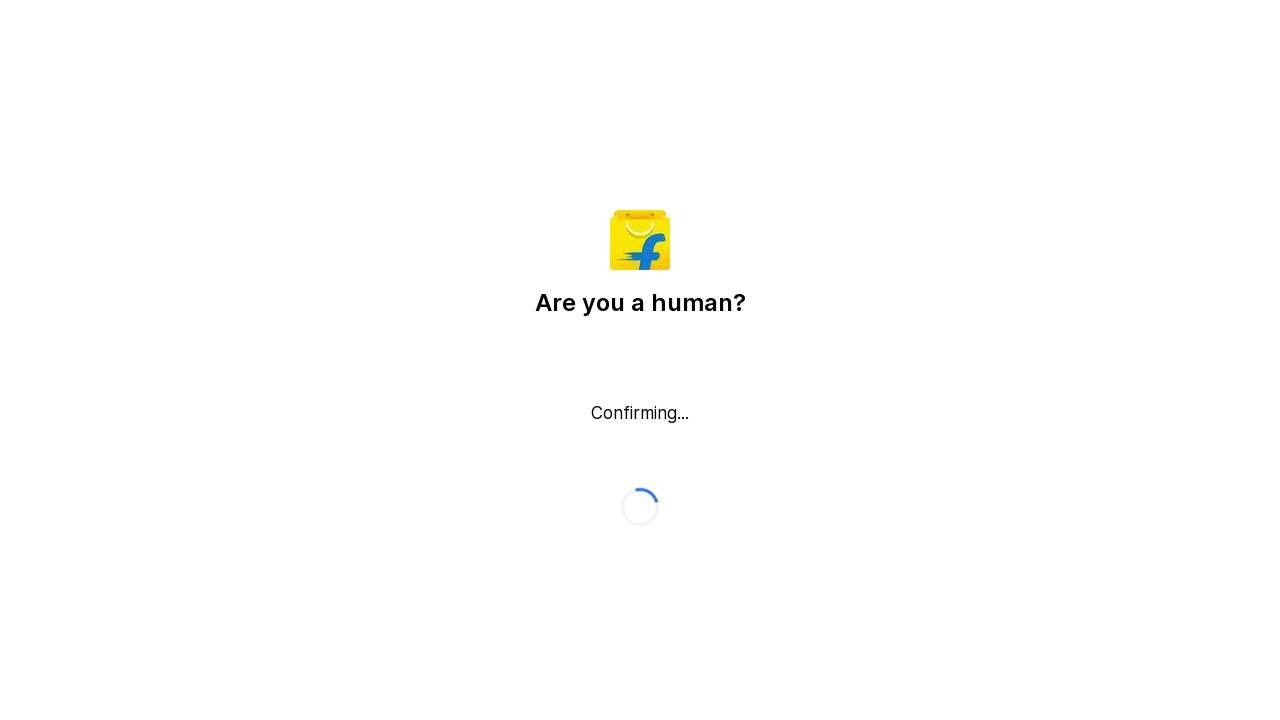

Waited for page DOM to load
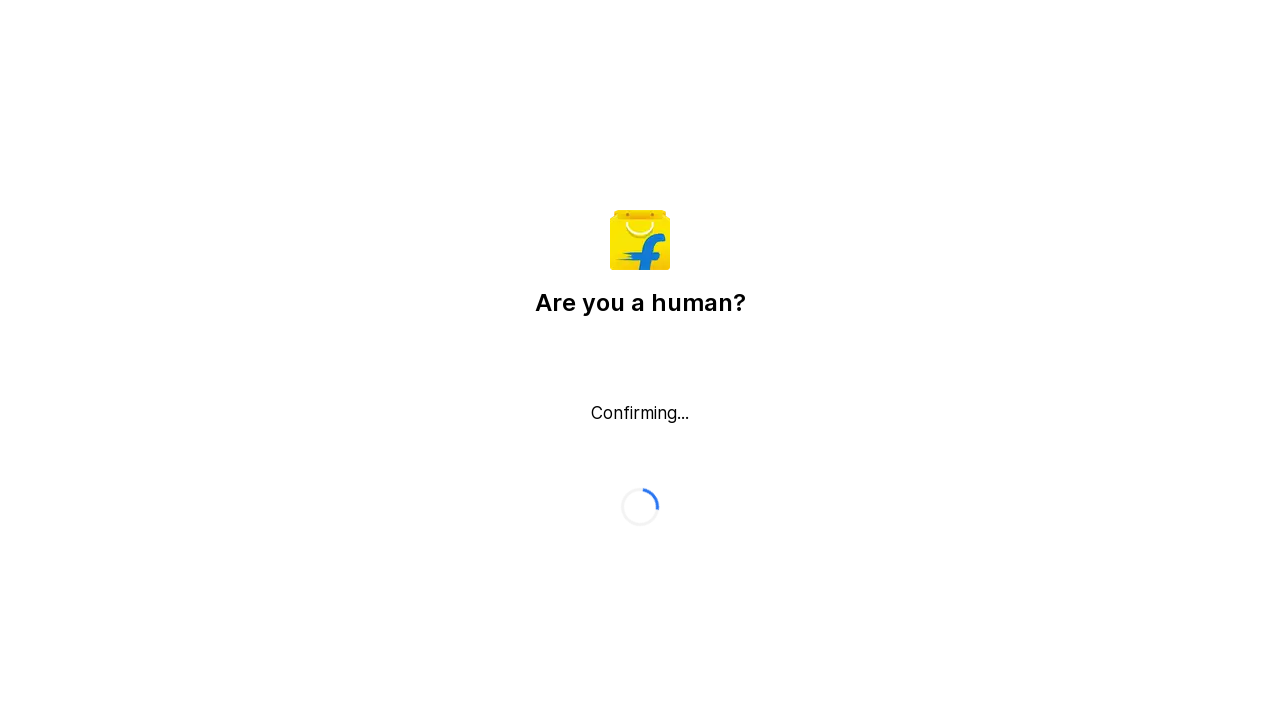

Navigated back to previous page
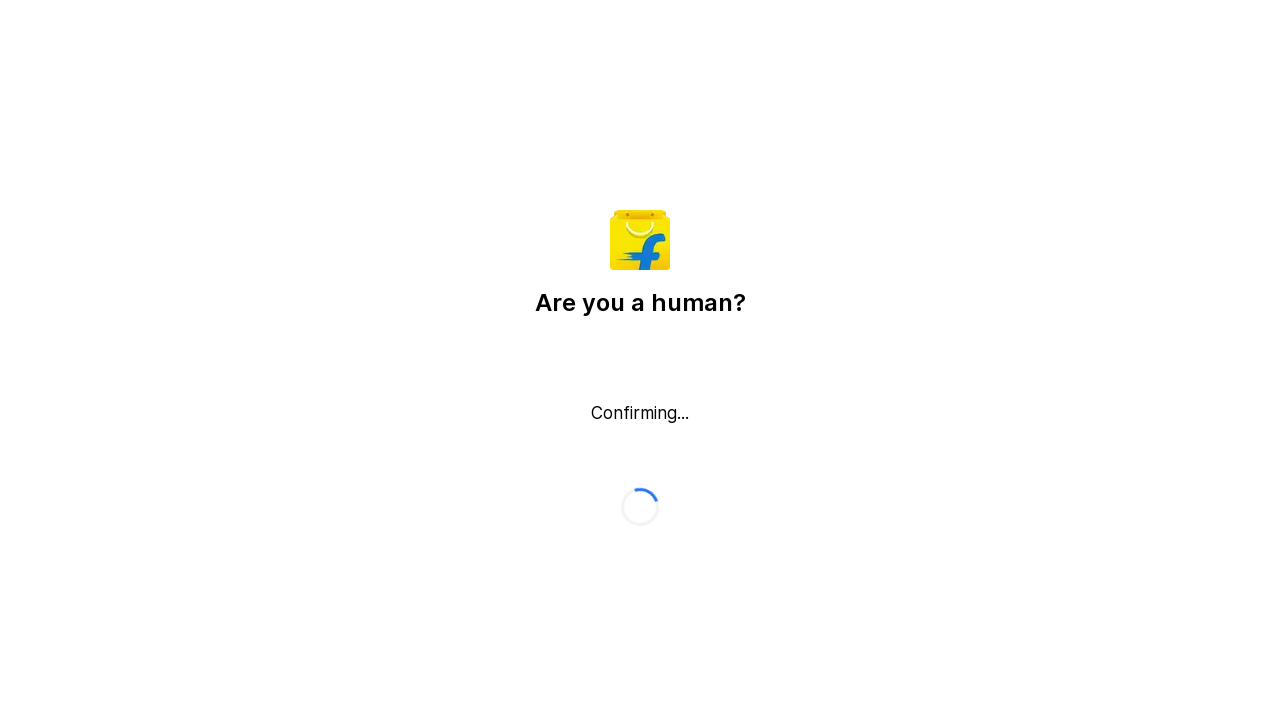

Waited 2 seconds for navigation to complete
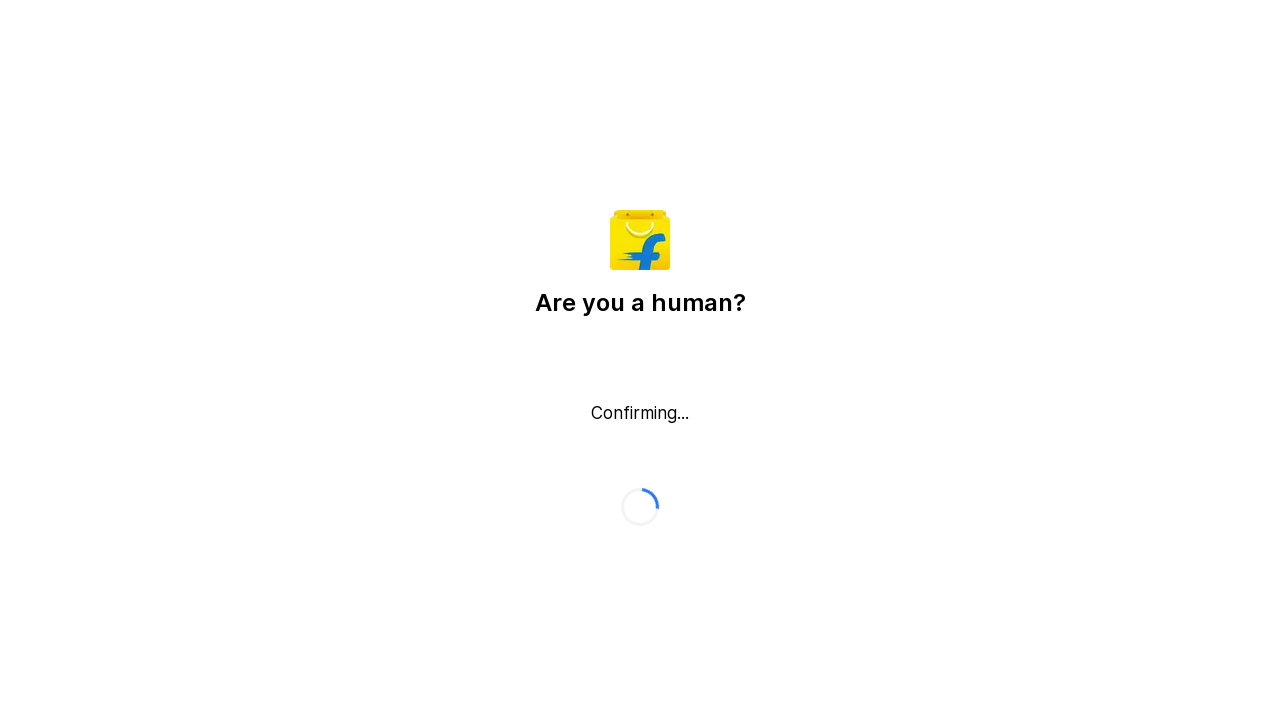

Navigated forward to sports shoes page
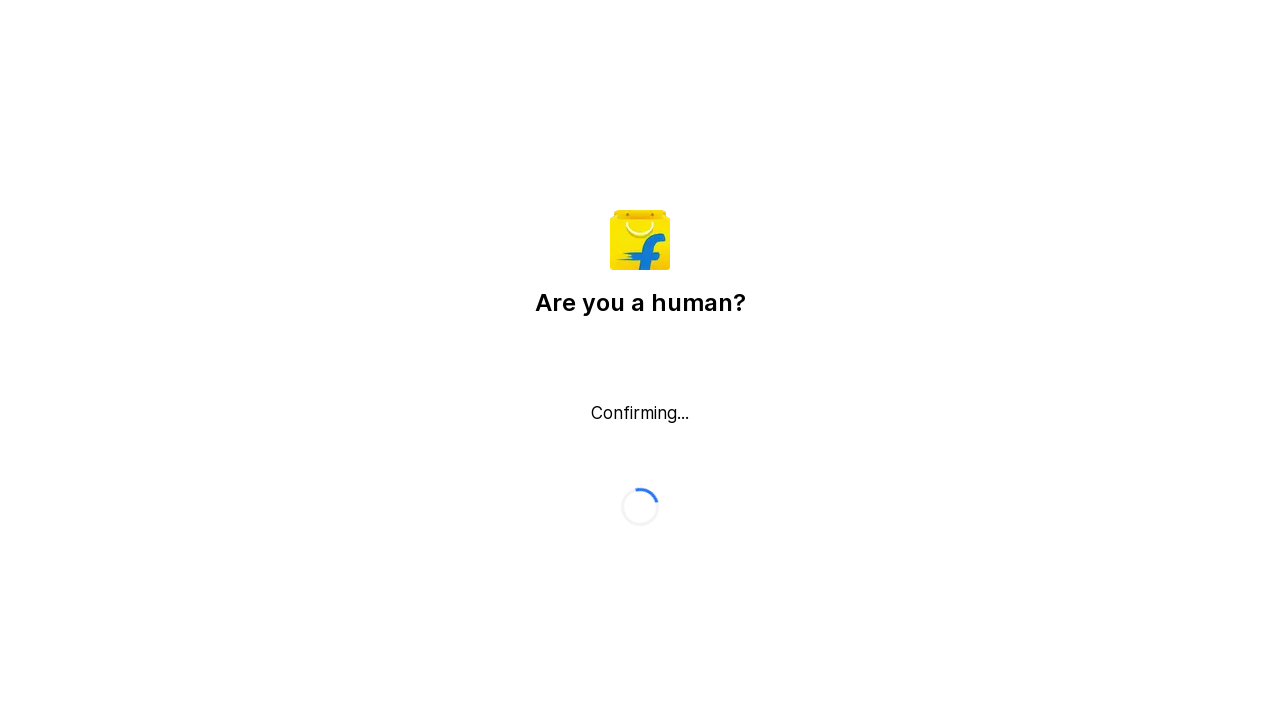

Refreshed the sports shoes category page
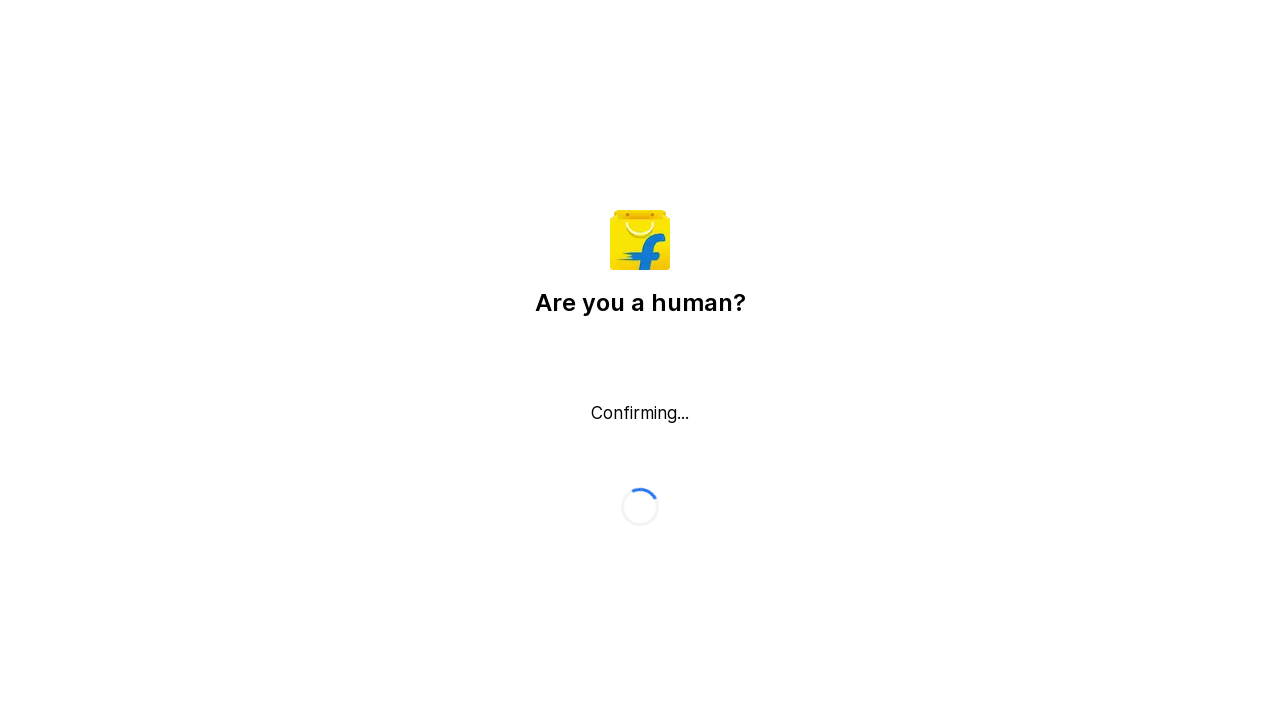

Retrieved page title: Flipkart reCAPTCHA
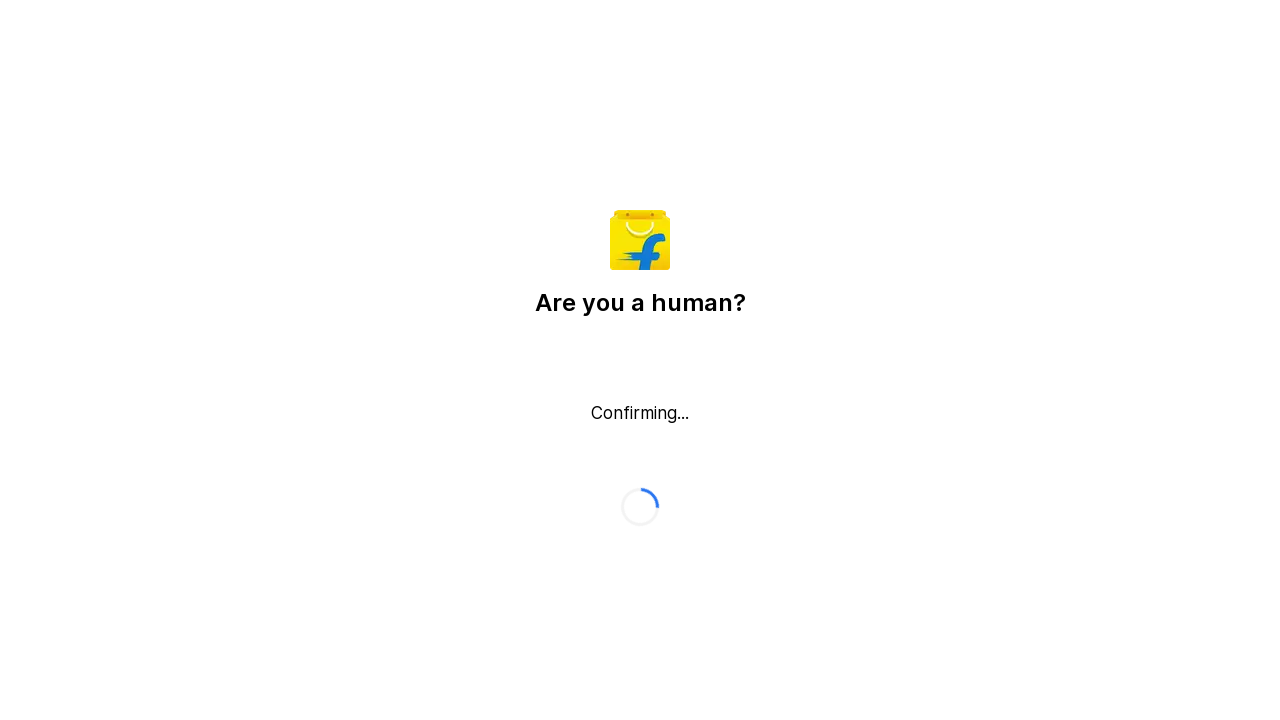

Retrieved current URL: https://www.flipkart.com/mens-footwear/sports-shoes/pr?sid=osp,cil,1cu&otracker=nmenu_sub_Men_0_Sports%20Shoes
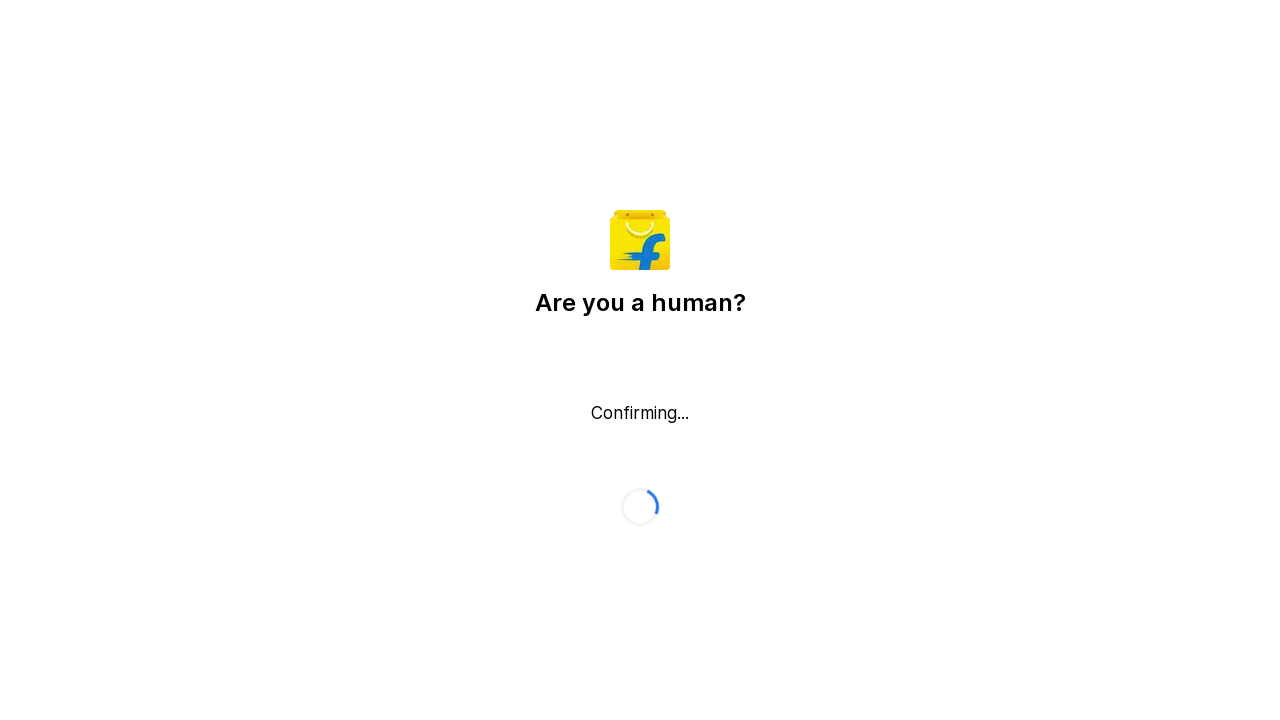

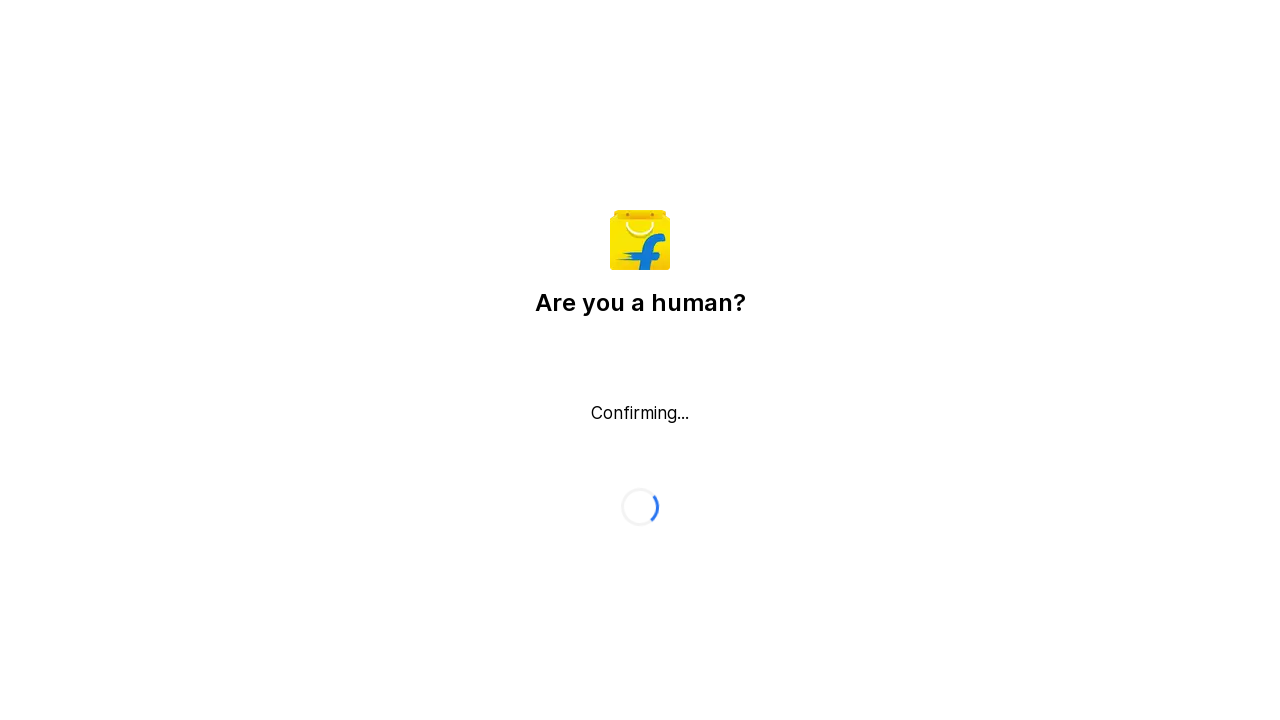